Tests the Broken Links - Images page on DemoQA by clicking valid and broken links and navigating through various HTTP status code pages.

Starting URL: https://demoqa.com

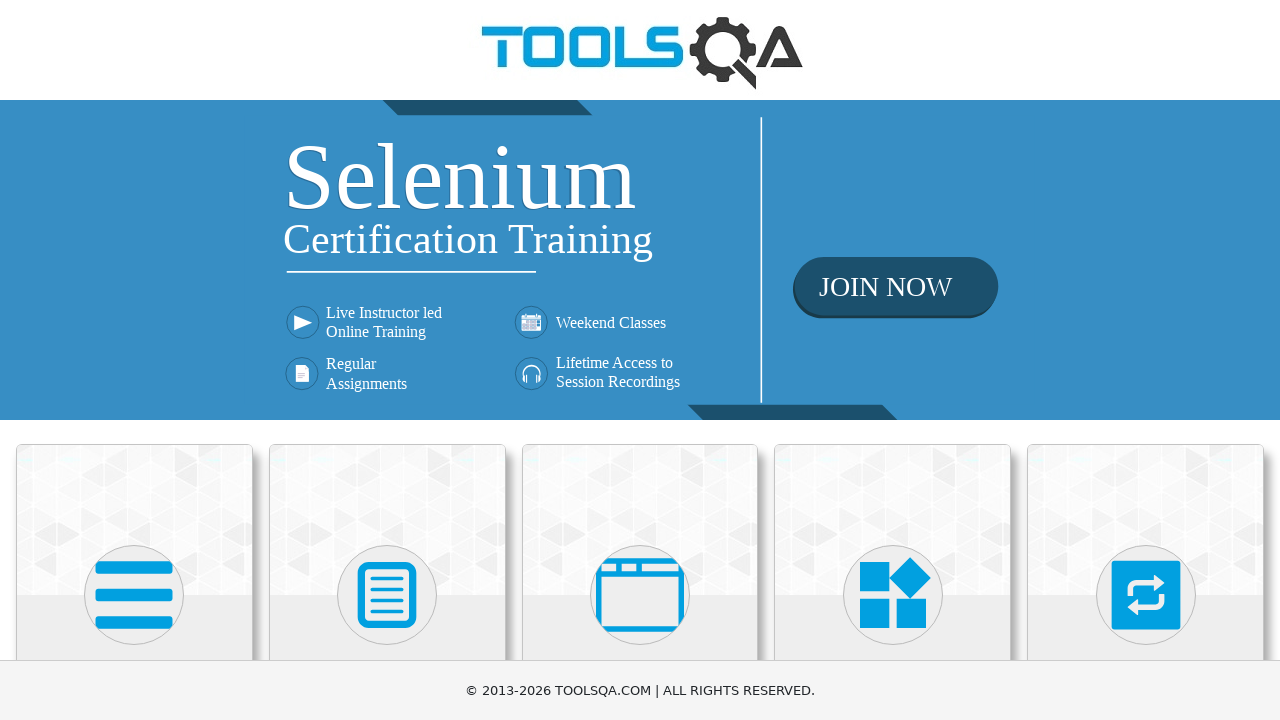

Clicked on Elements card at (134, 360) on text=Elements
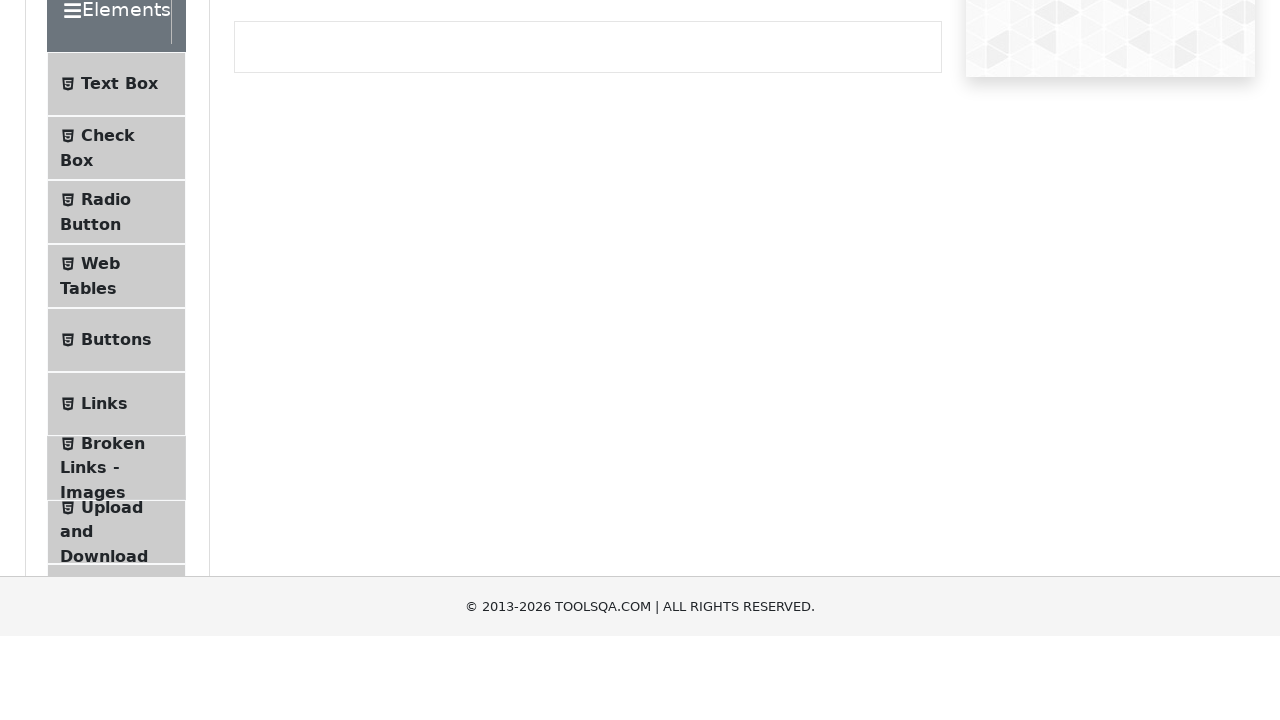

Scrolled to Broken Links - Images menu item
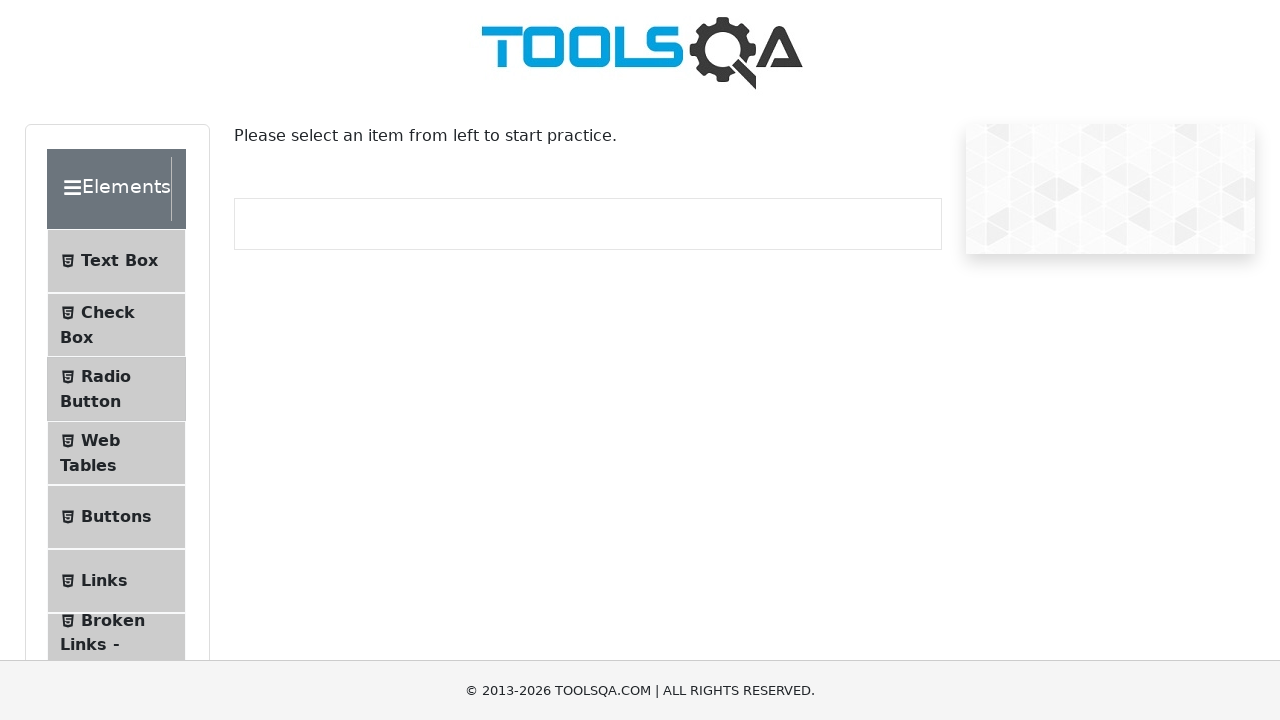

Clicked on Broken Links - Images menu item at (113, 620) on span:has-text('Broken Links - Images')
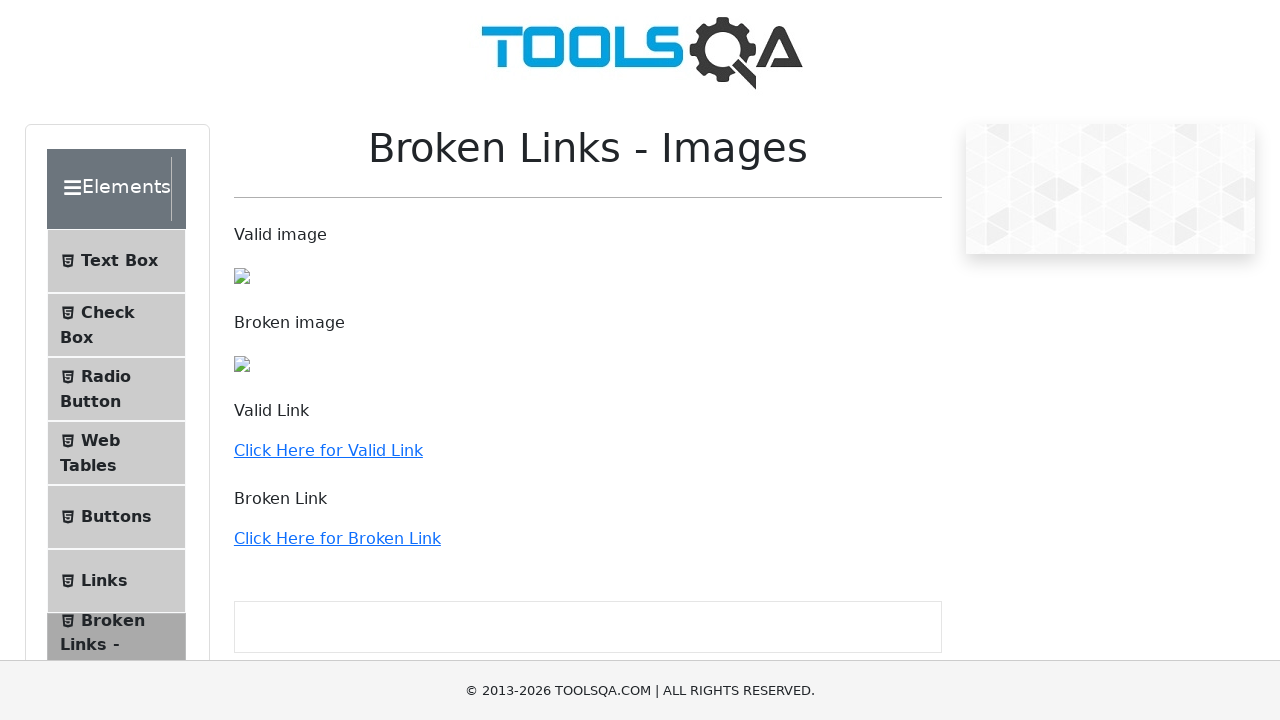

Clicked on valid link at (328, 450) on a:has-text('Click Here for Valid Link')
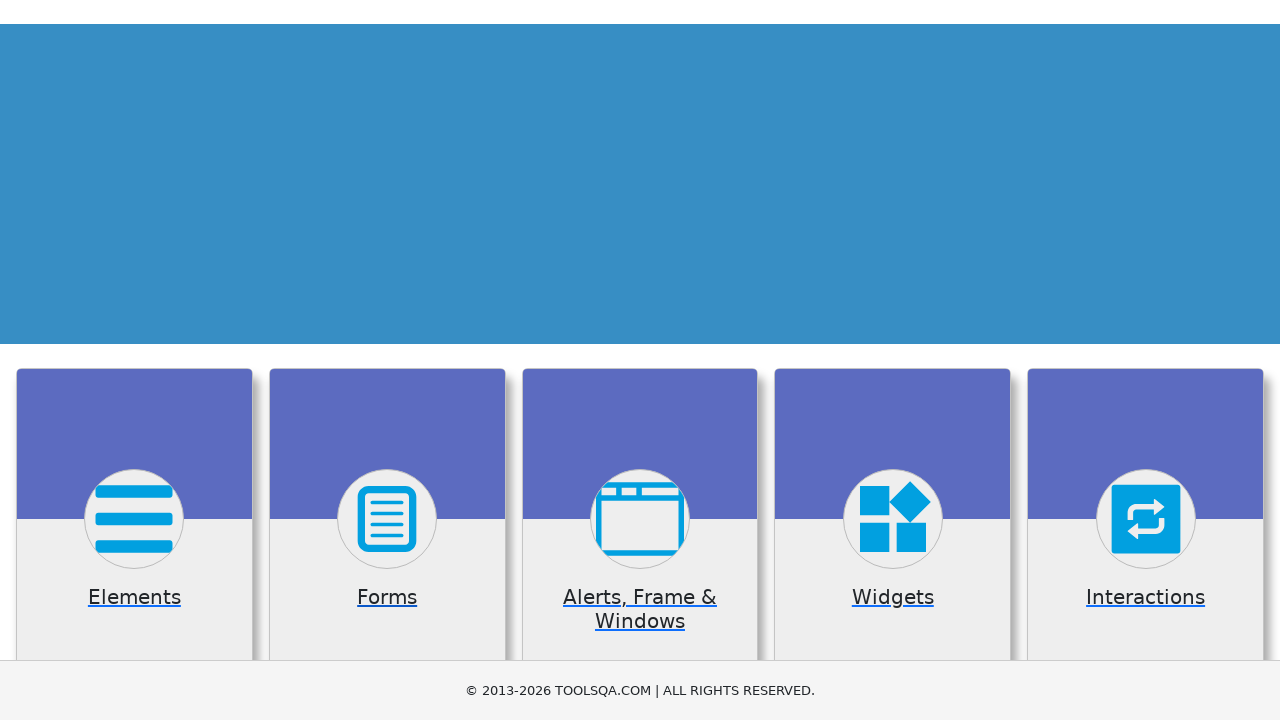

Clicked on Elements card to navigate back at (134, 360) on text=Elements
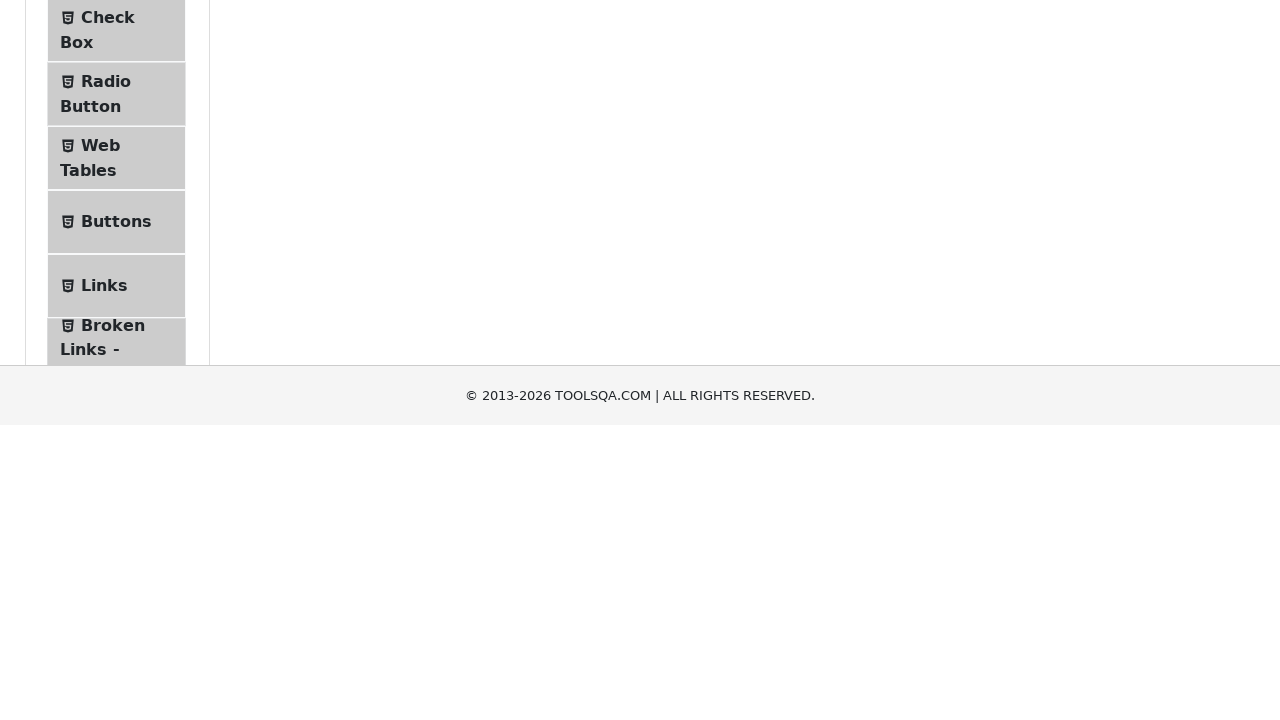

Scrolled to Broken Links - Images menu item again
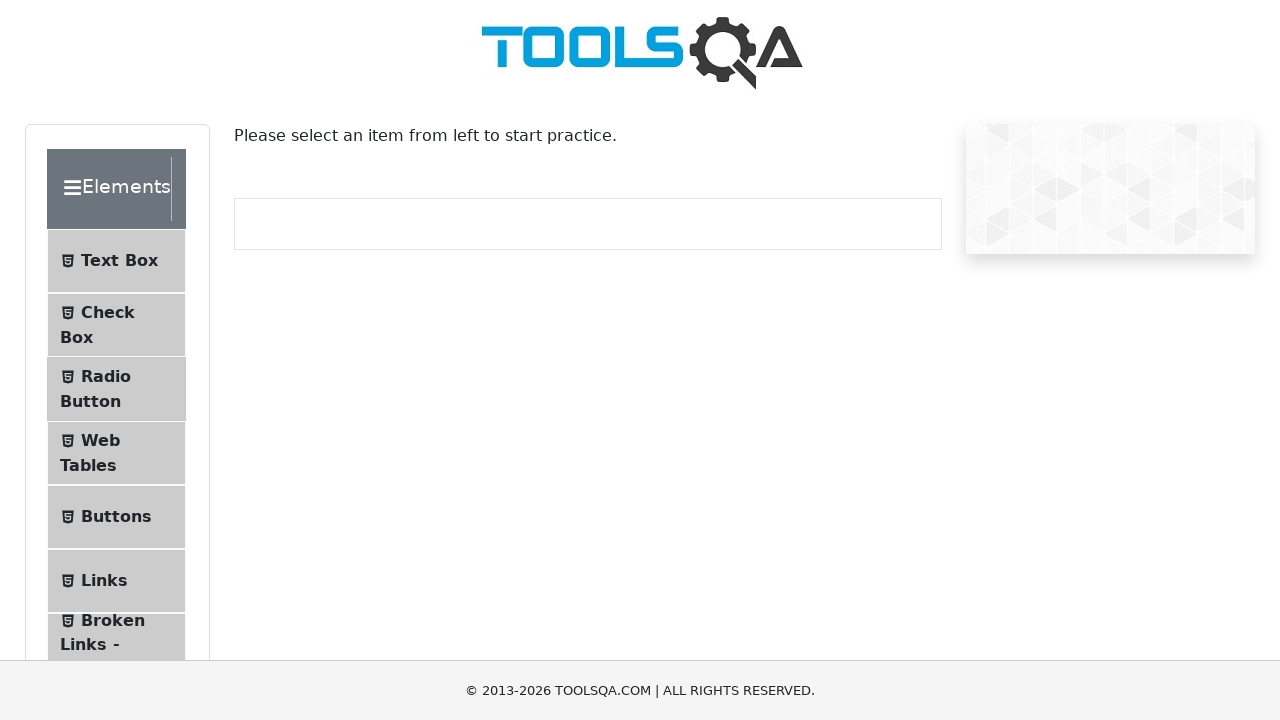

Clicked on Broken Links - Images menu item again at (113, 620) on span:has-text('Broken Links - Images')
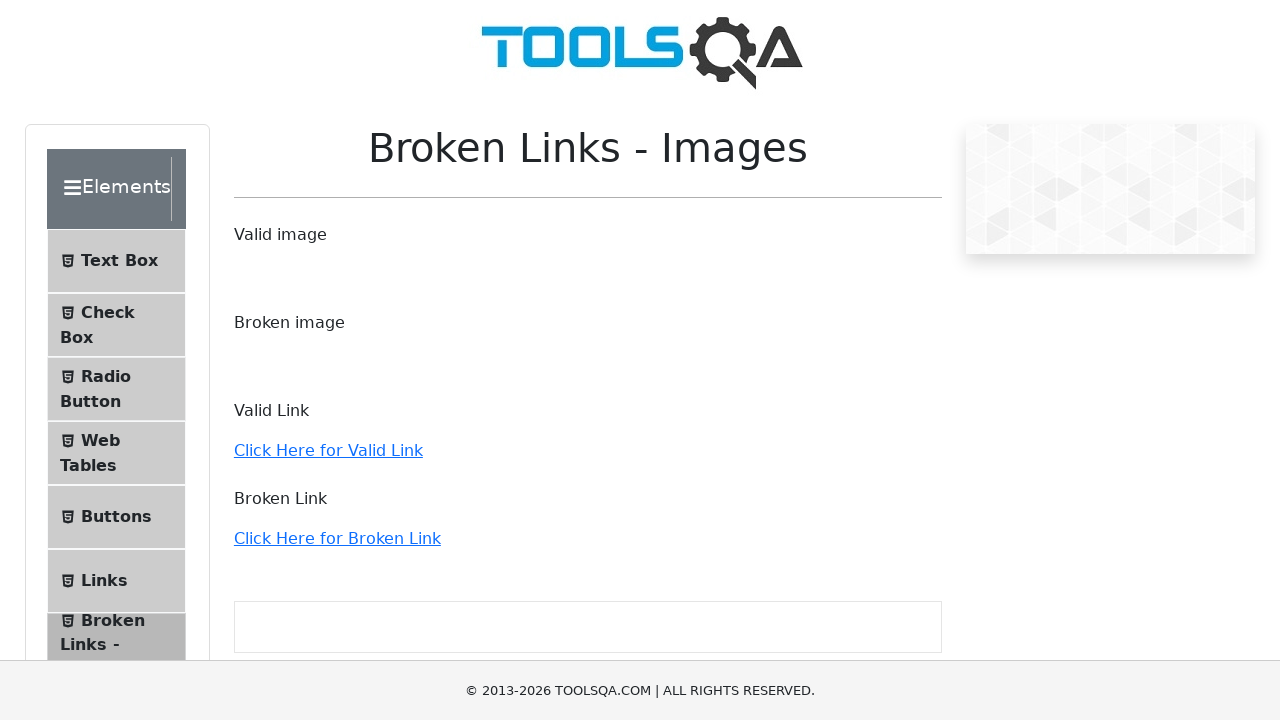

Clicked on broken link at (337, 538) on a:has-text('Click Here for Broken Link')
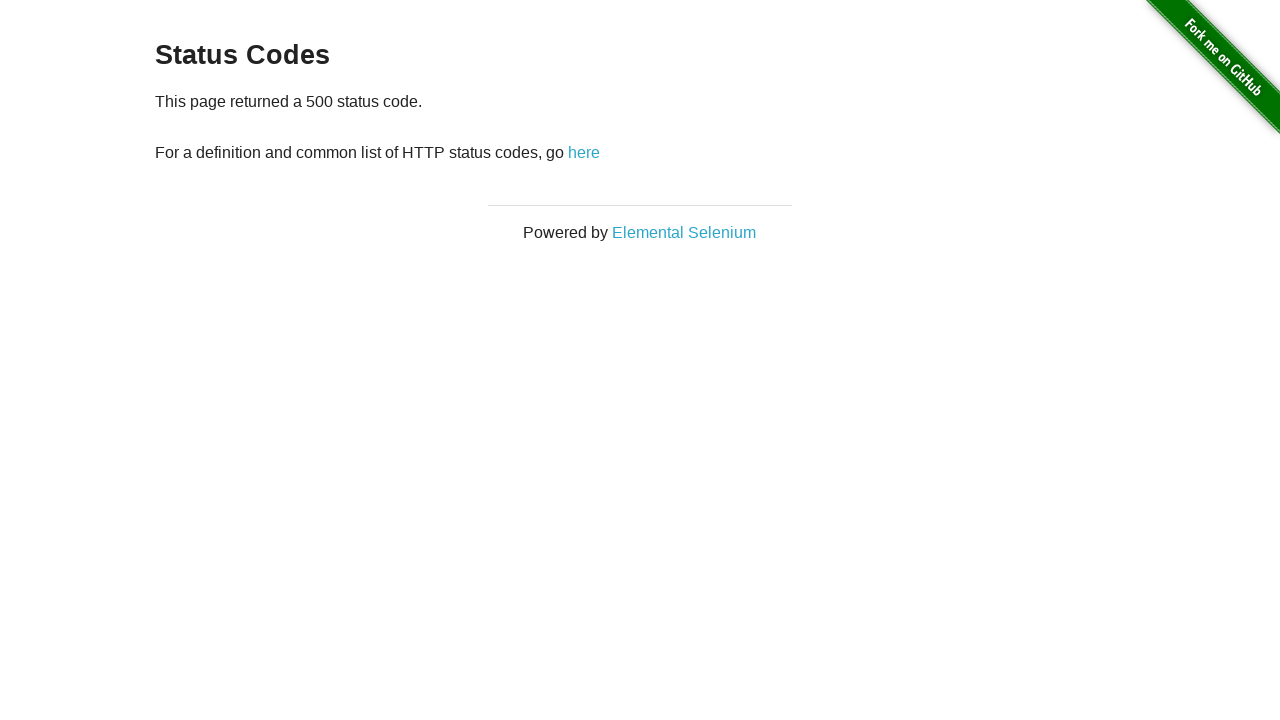

Verified 500 status page loaded
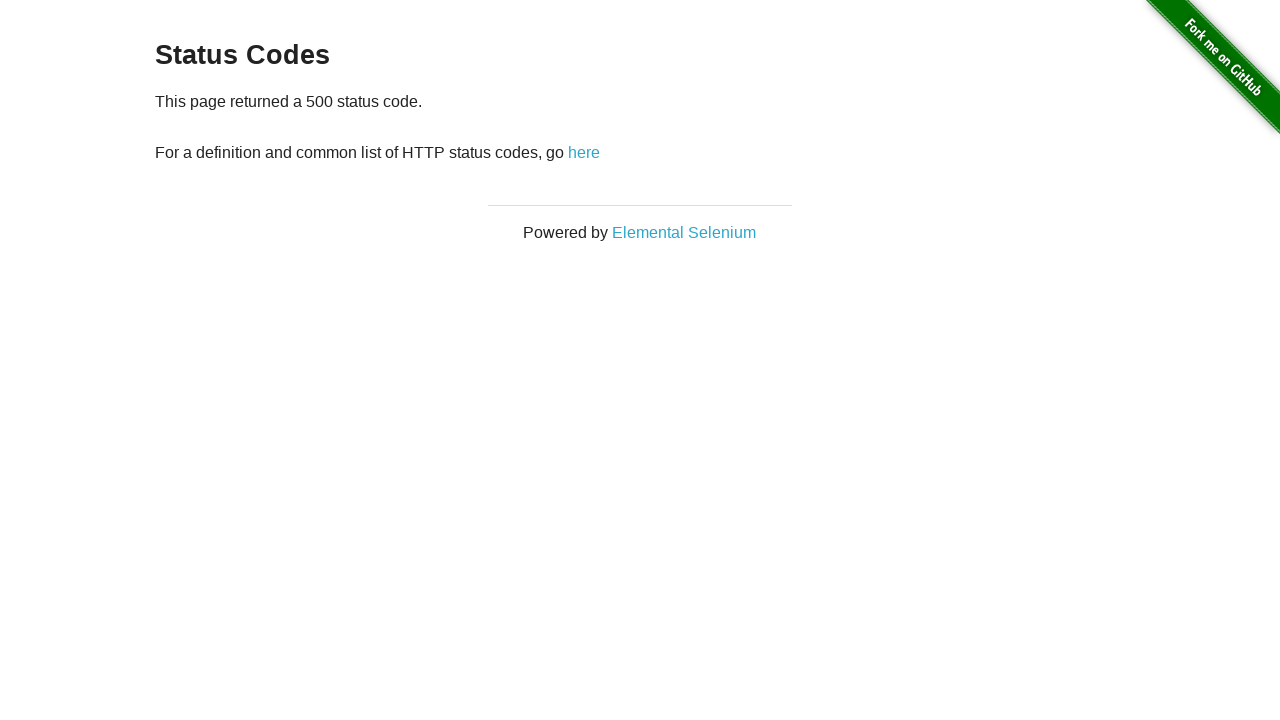

Clicked 'here' link to go back from 500 page at (584, 152) on a:has-text('here')
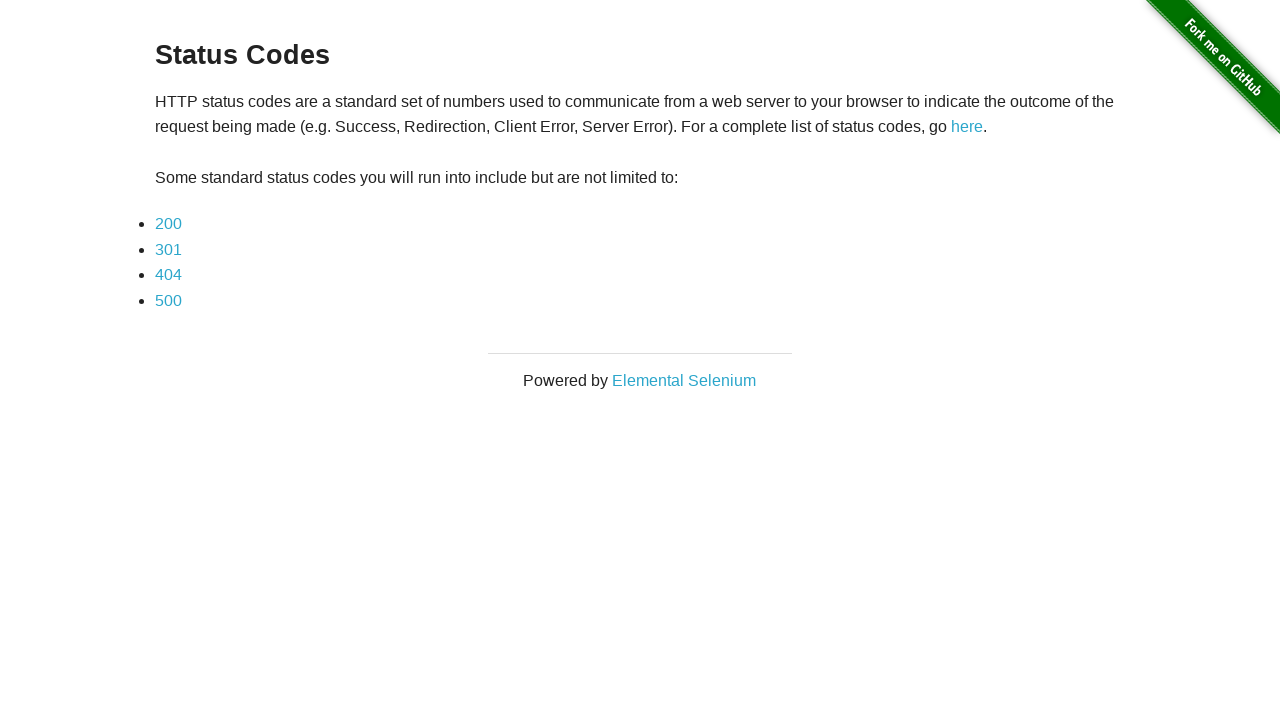

Clicked on 200 status link at (168, 224) on a:has-text('200')
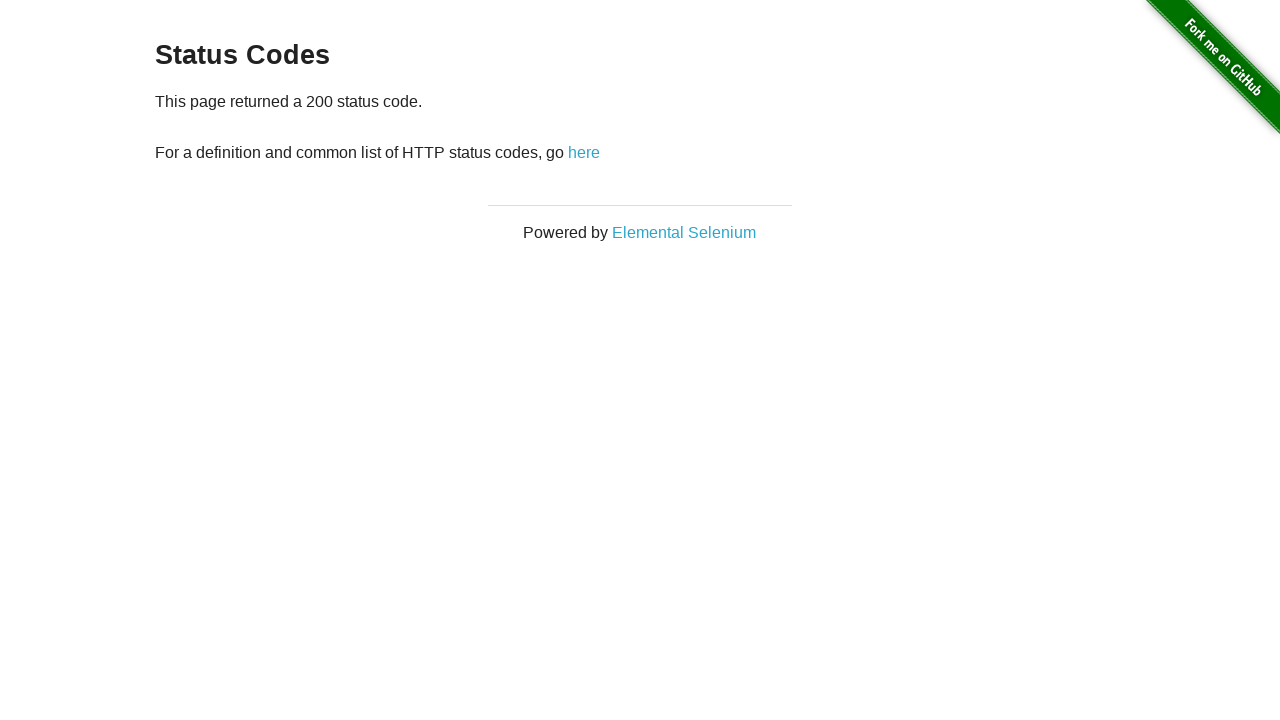

Verified 200 status page loaded
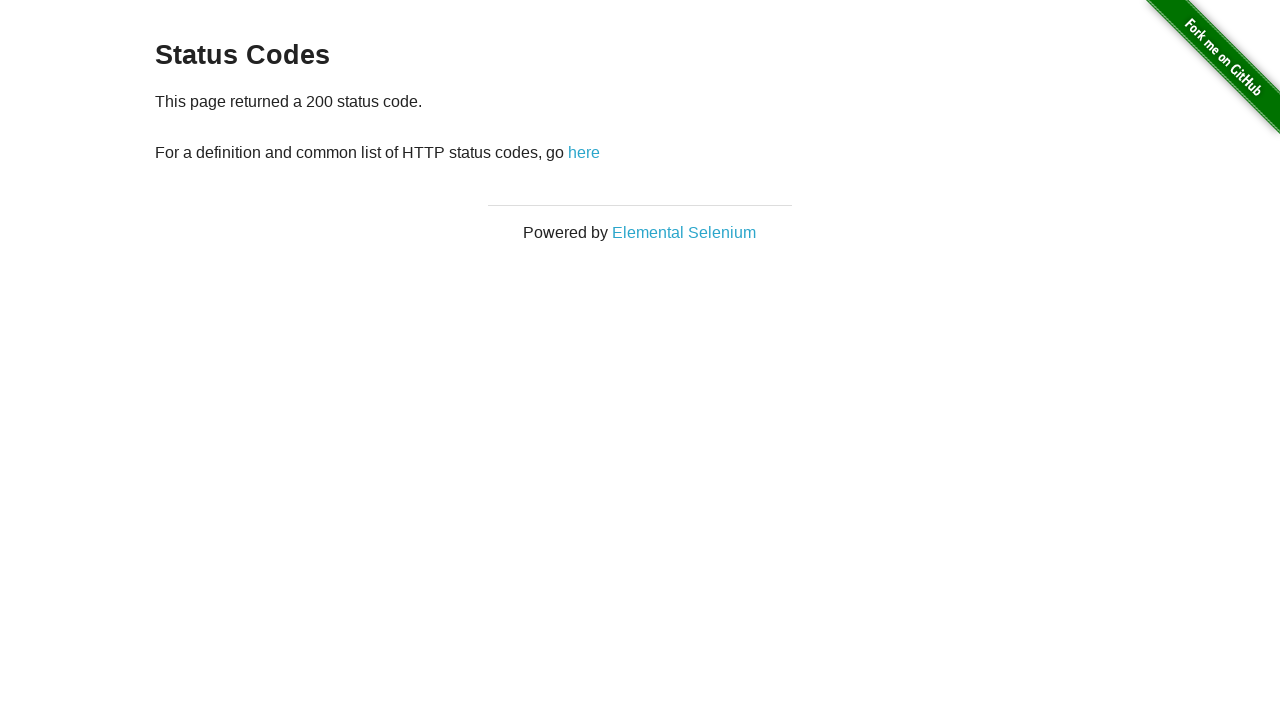

Clicked 'here' link to go back from 200 page at (584, 152) on a:has-text('here')
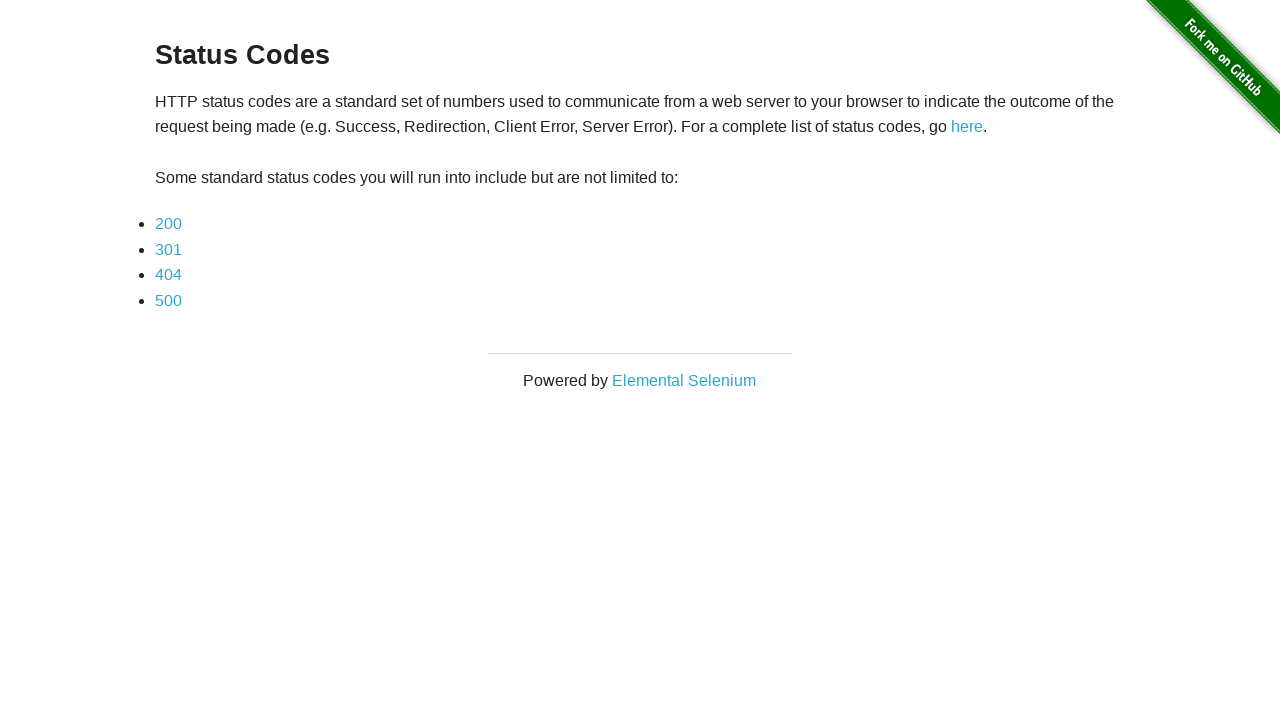

Clicked on 301 status link at (168, 249) on a:has-text('301')
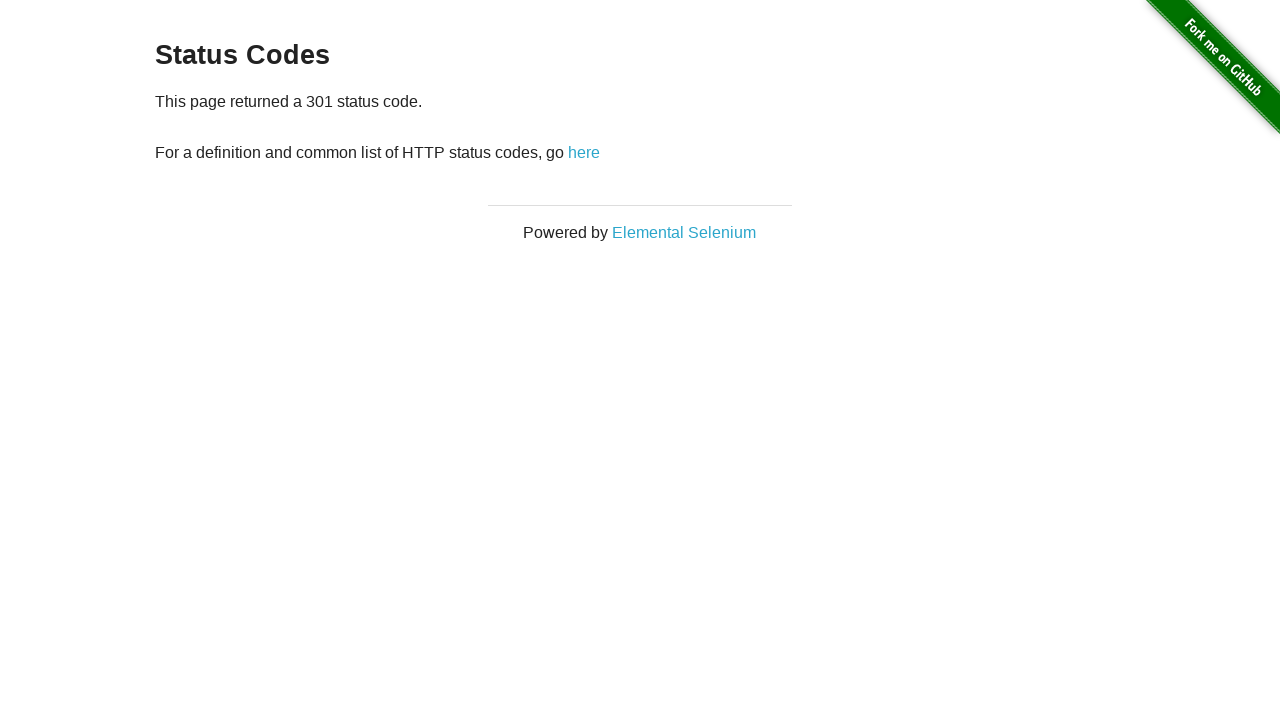

Verified 301 status page loaded
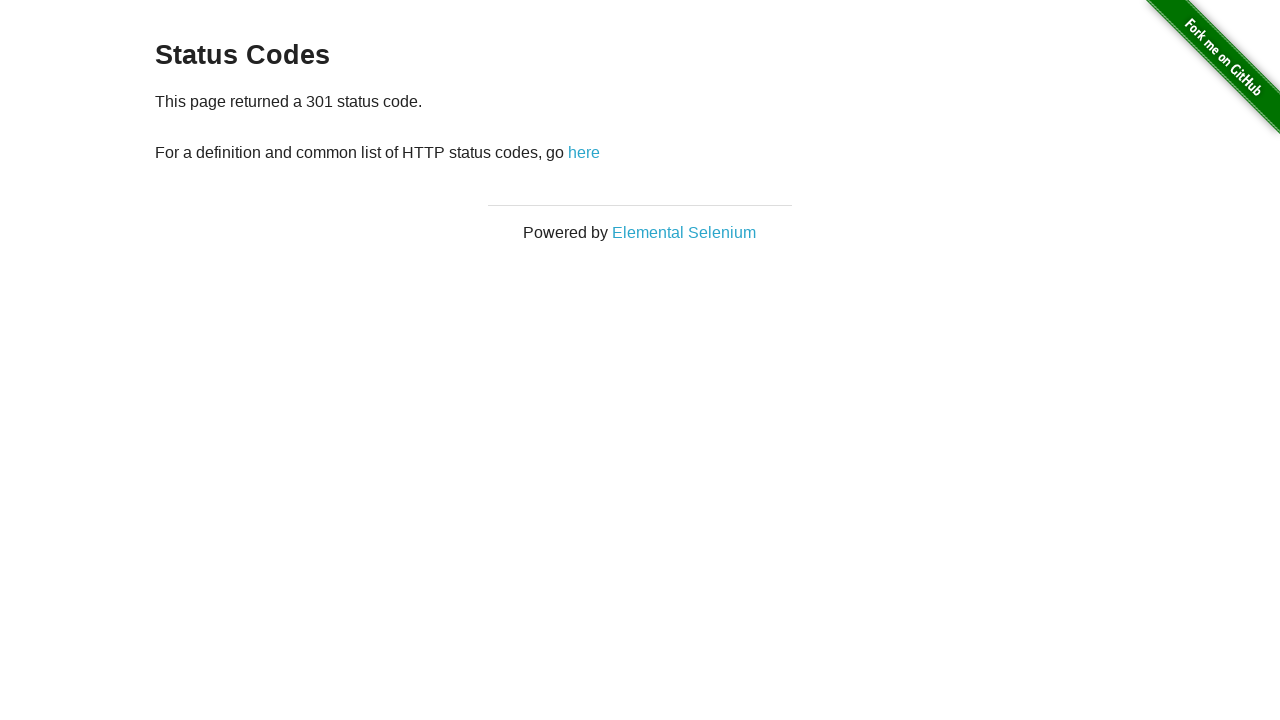

Clicked 'here' link to go back from 301 page at (584, 152) on a:has-text('here')
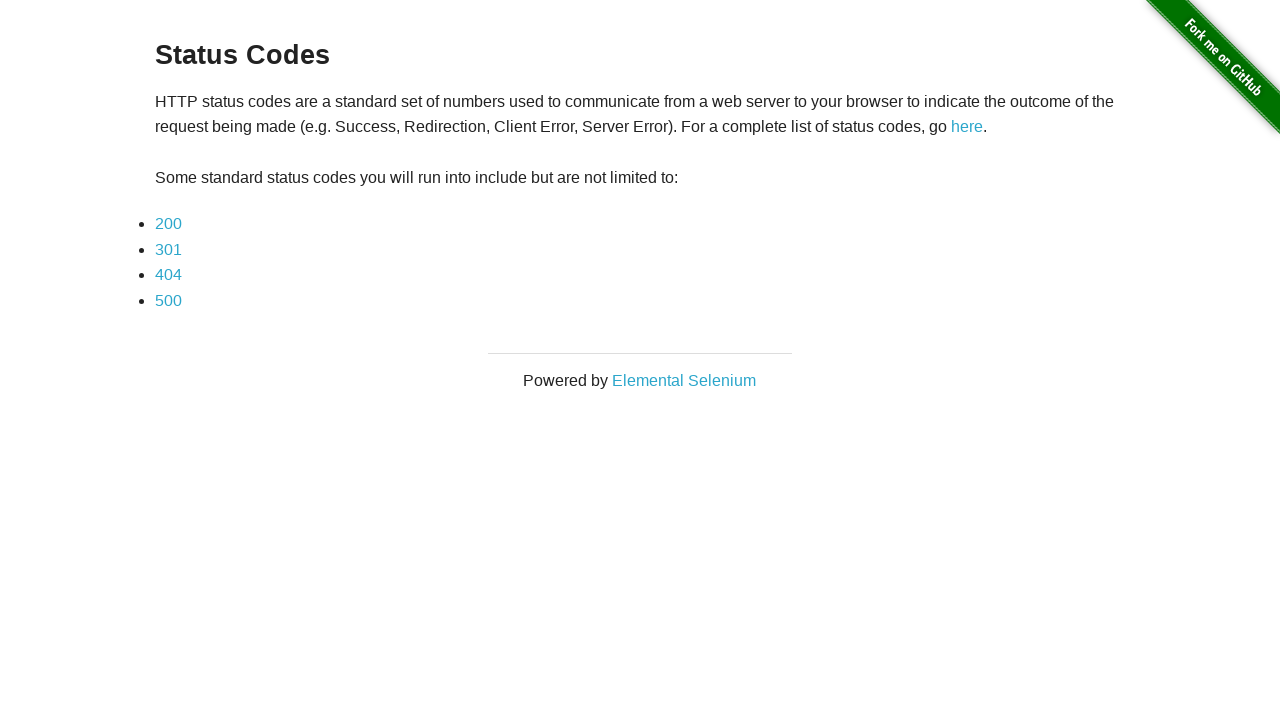

Clicked on 404 status link at (168, 275) on a:has-text('404')
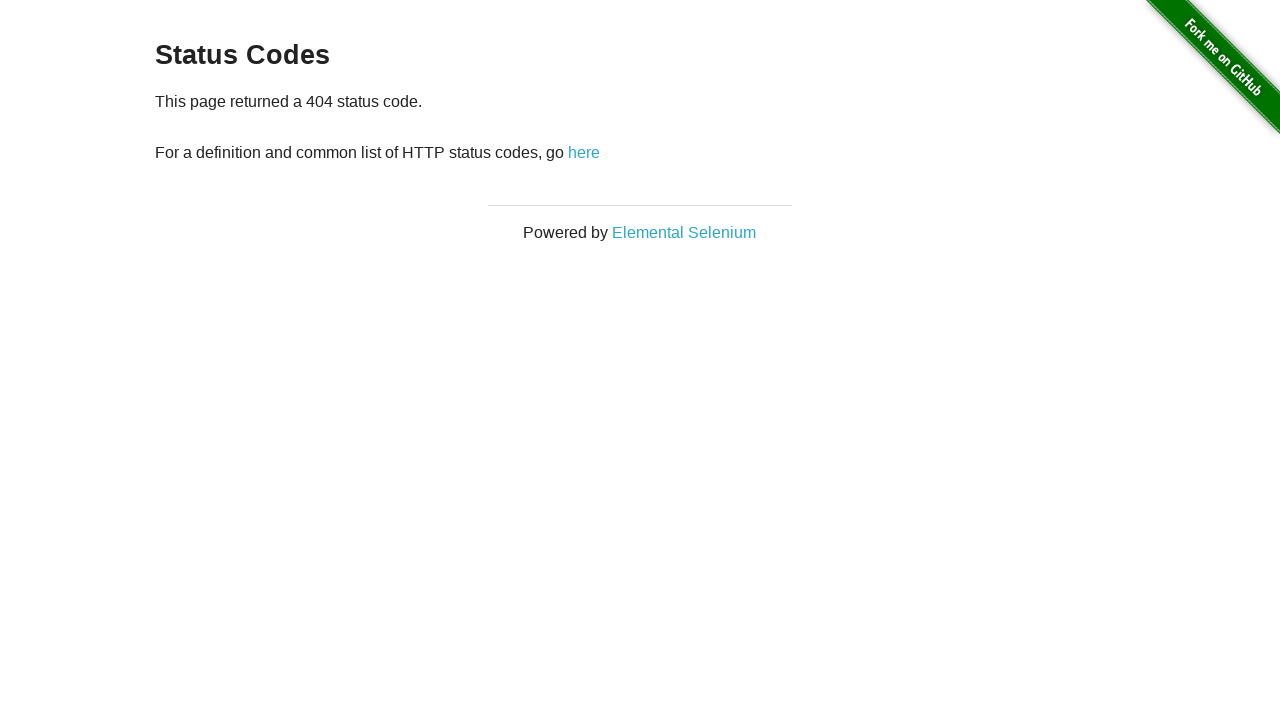

Verified 404 status page loaded
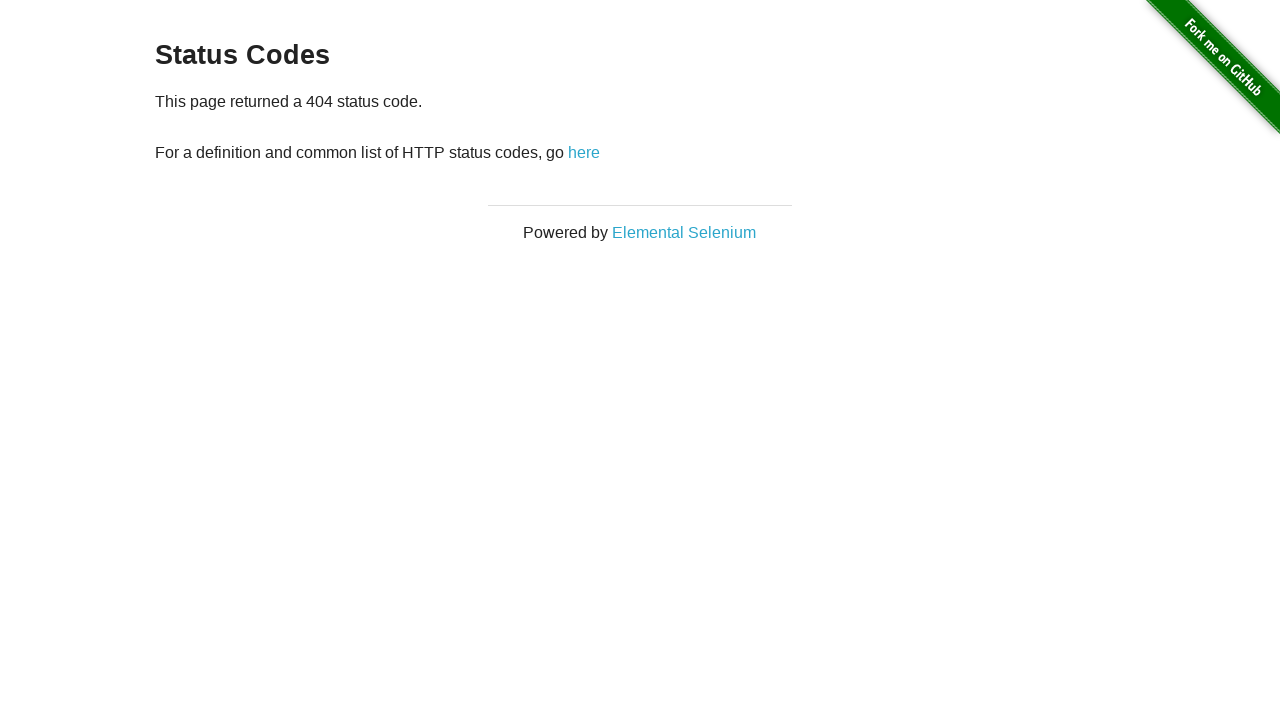

Clicked 'here' link to go back from 404 page at (584, 152) on a:has-text('here')
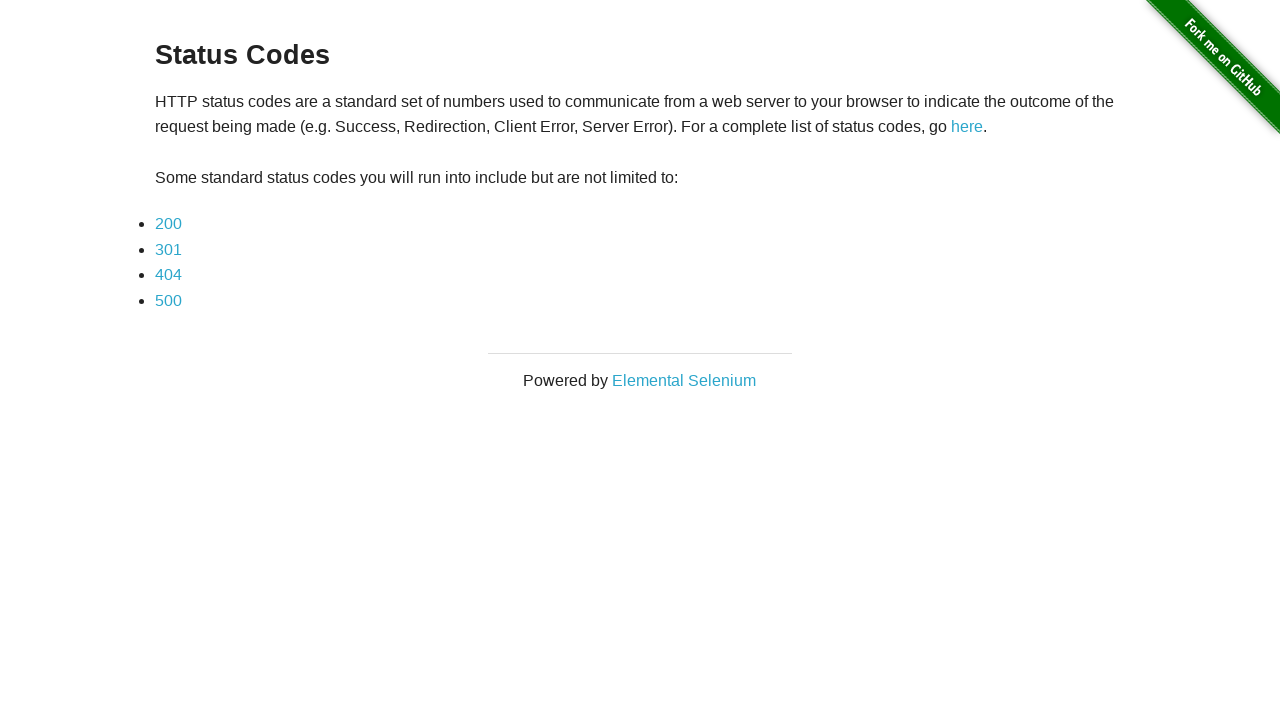

Clicked on 500 status link at (168, 300) on a:has-text('500')
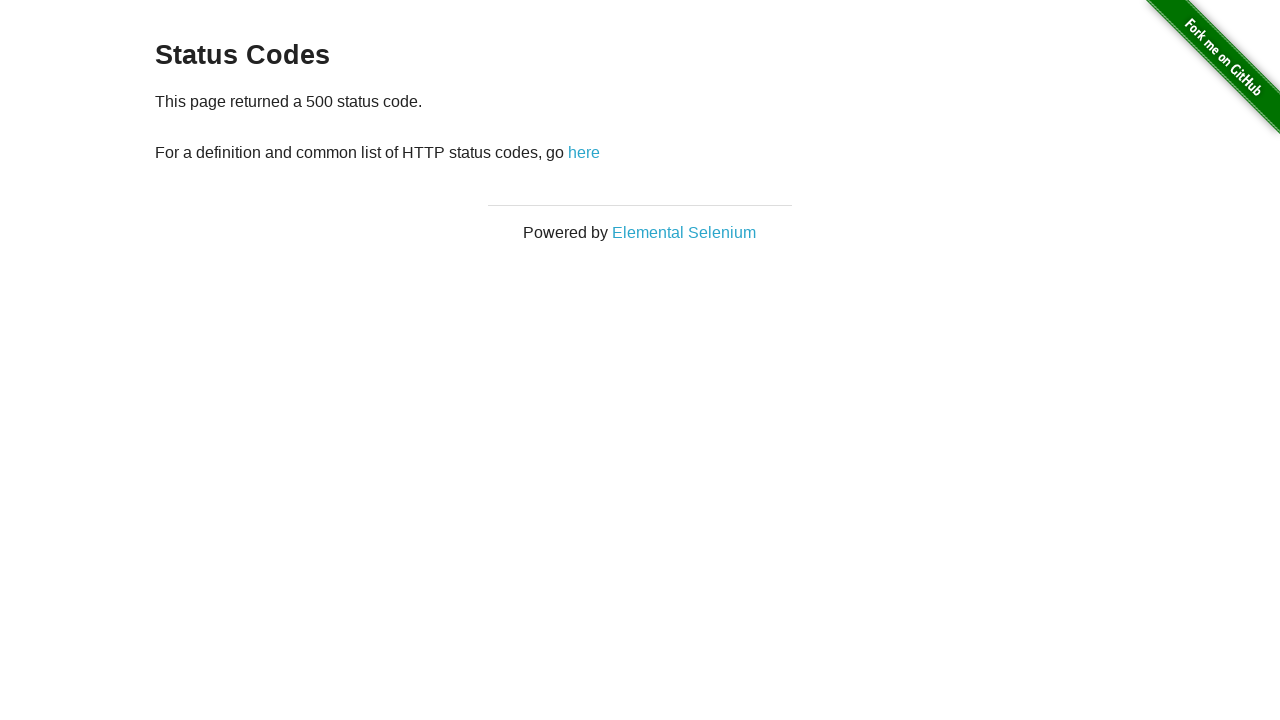

Verified 500 status page loaded on final navigation
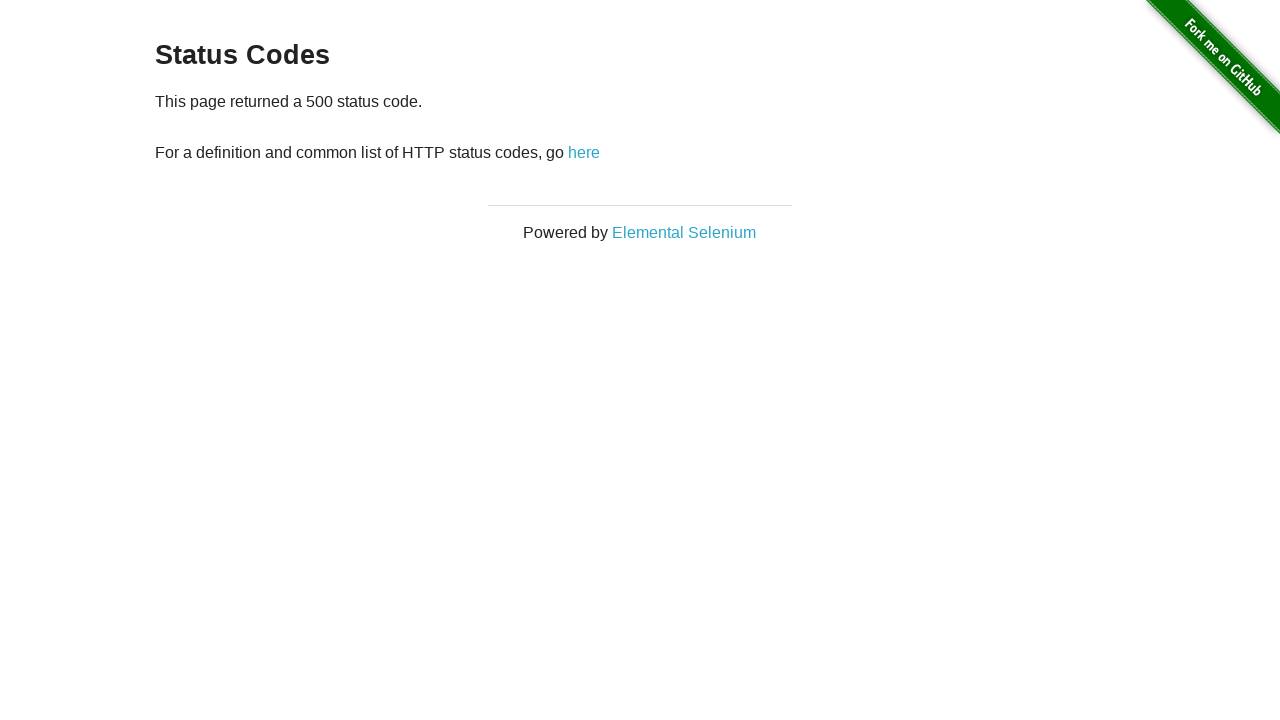

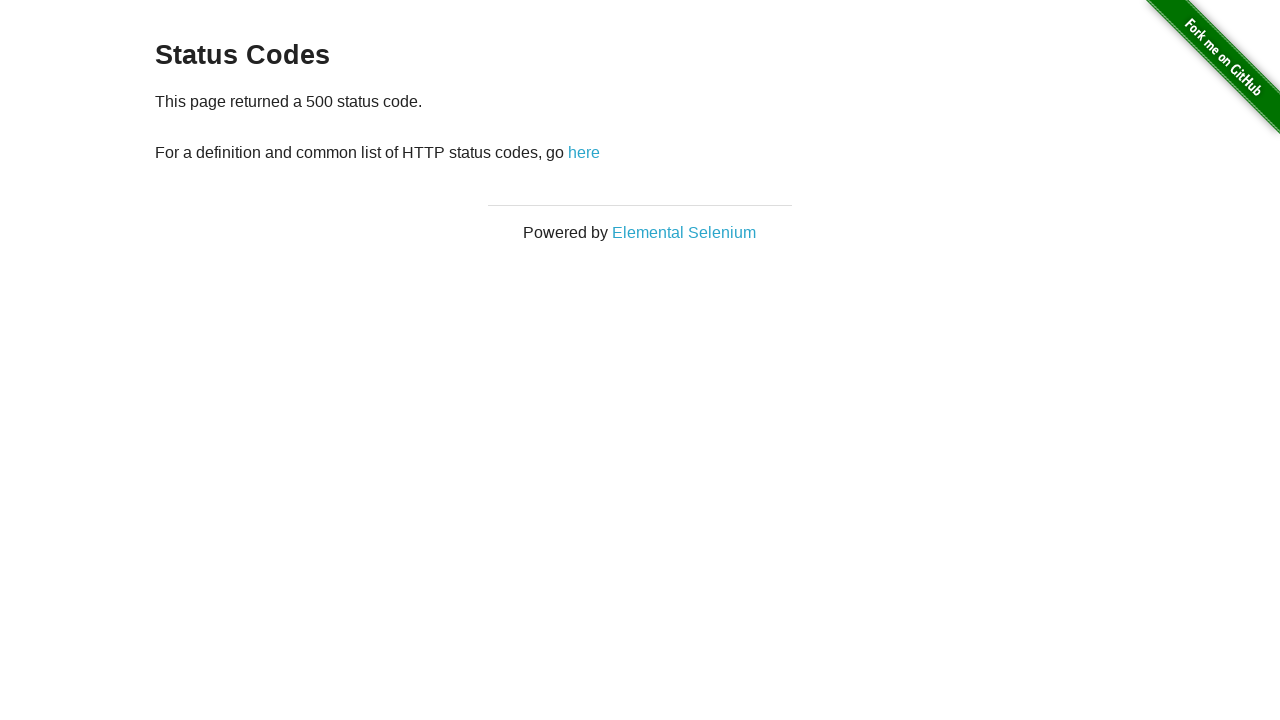